Opens the OrangeHRM demo login page

Starting URL: https://opensource-demo.orangehrmlive.com/web/index.php/auth/login

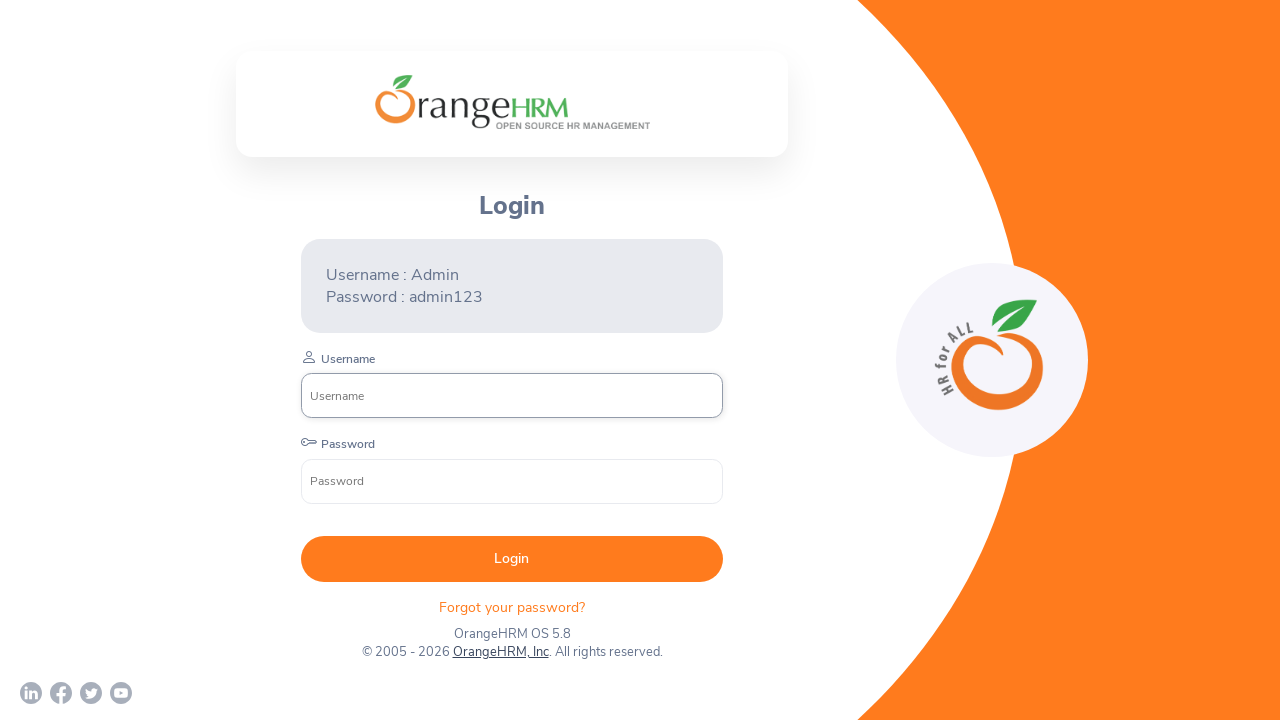

Opened OrangeHRM demo login page at https://opensource-demo.orangehrmlive.com/web/index.php/auth/login
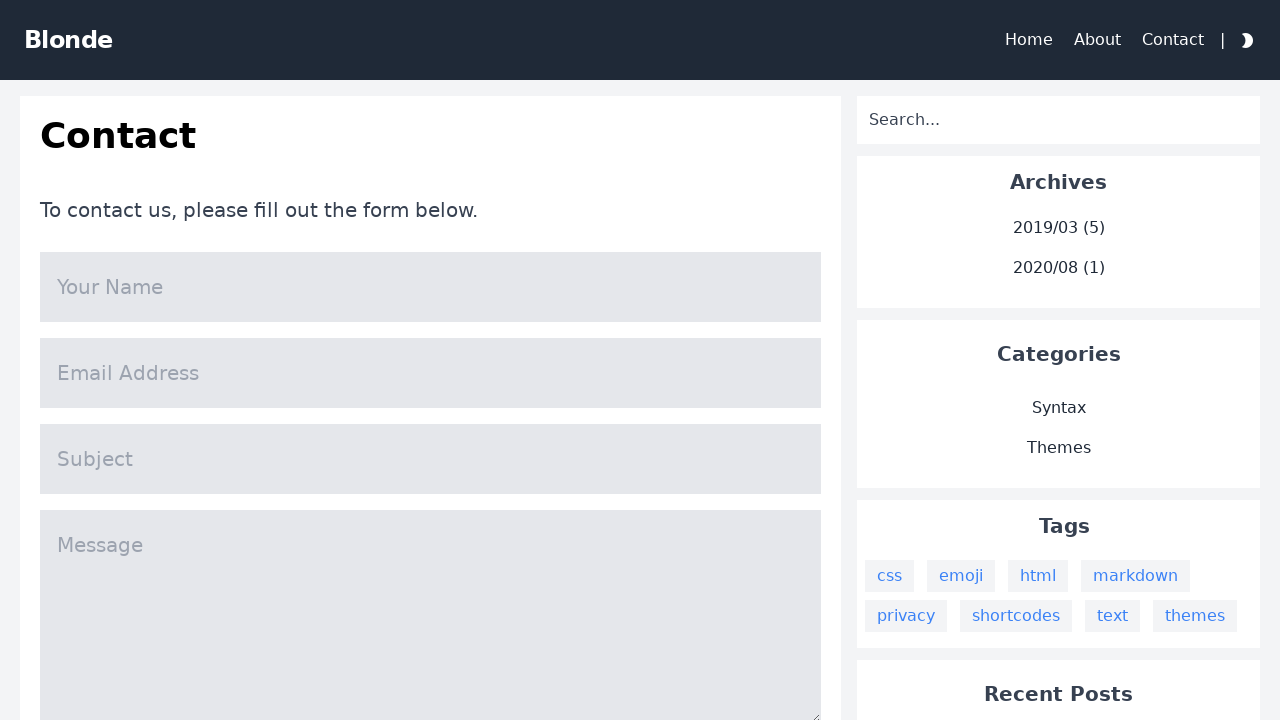

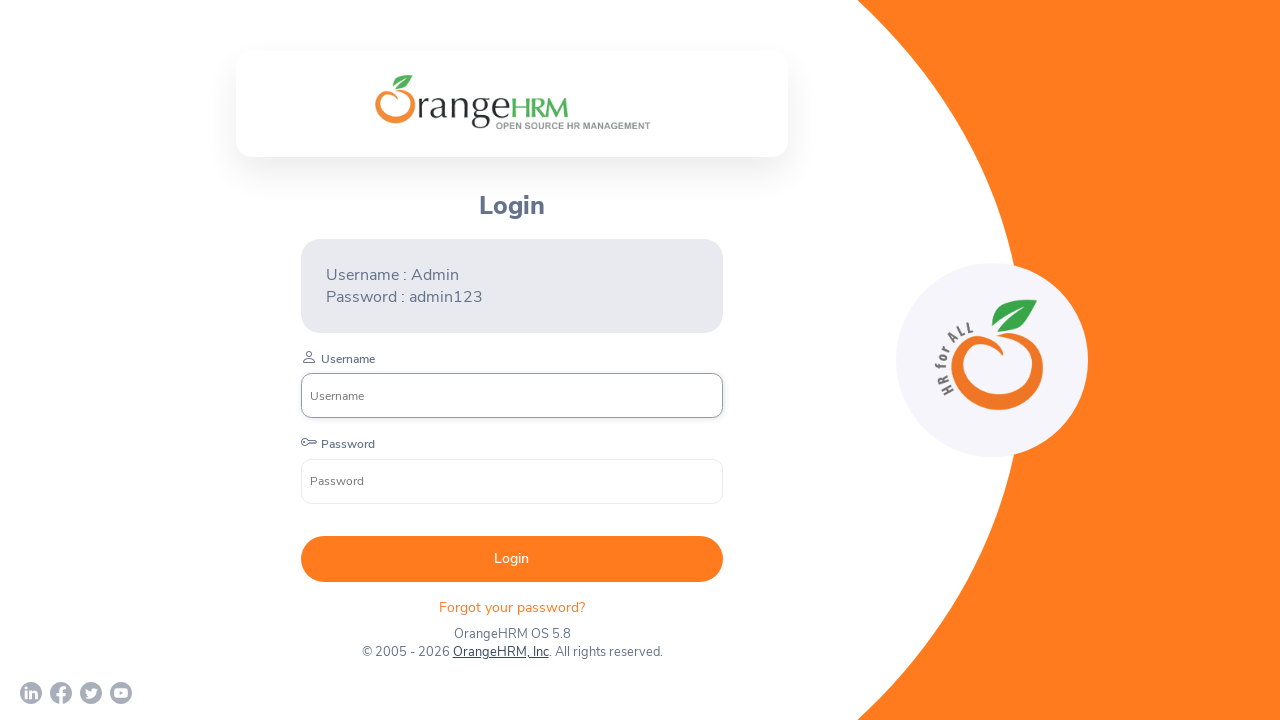